Tests mouse interactions by hovering over a navigation menu and clicking a submenu item to open in a new tab

Starting URL: https://www.mphasis.com/home.html

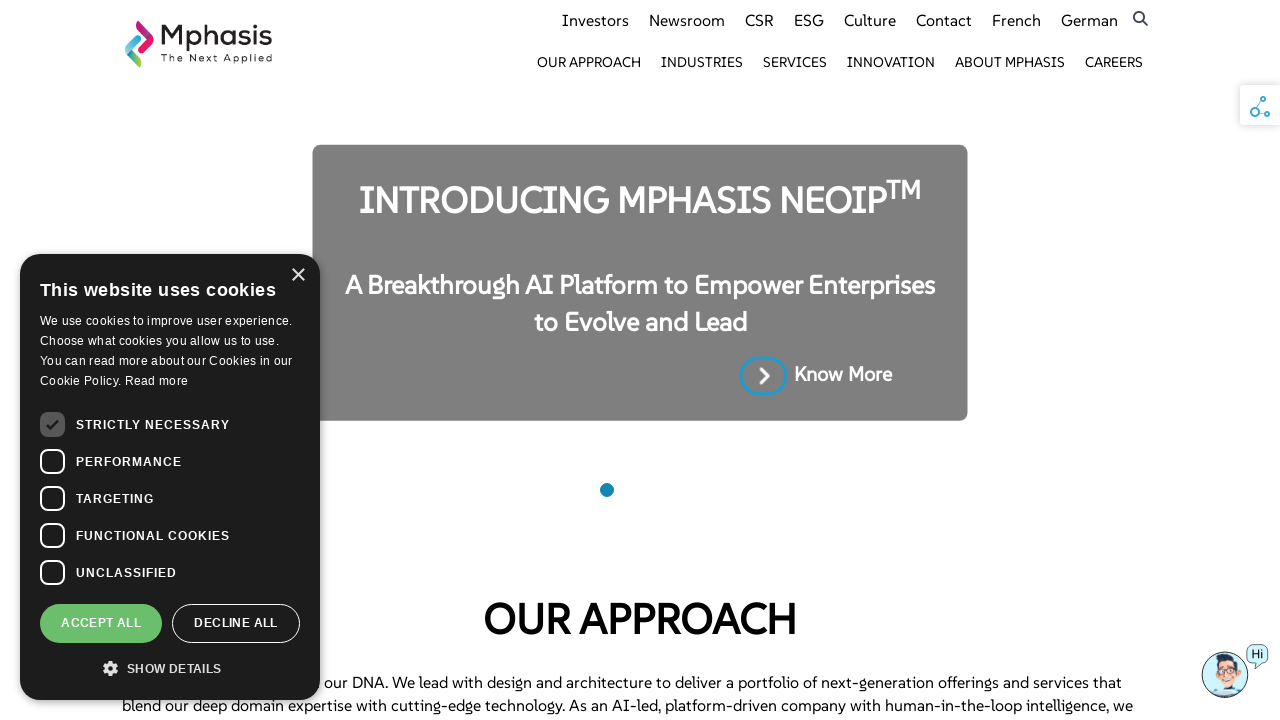

Hovered over Industries navigation menu item at (702, 62) on xpath=//a[text()='Industries']
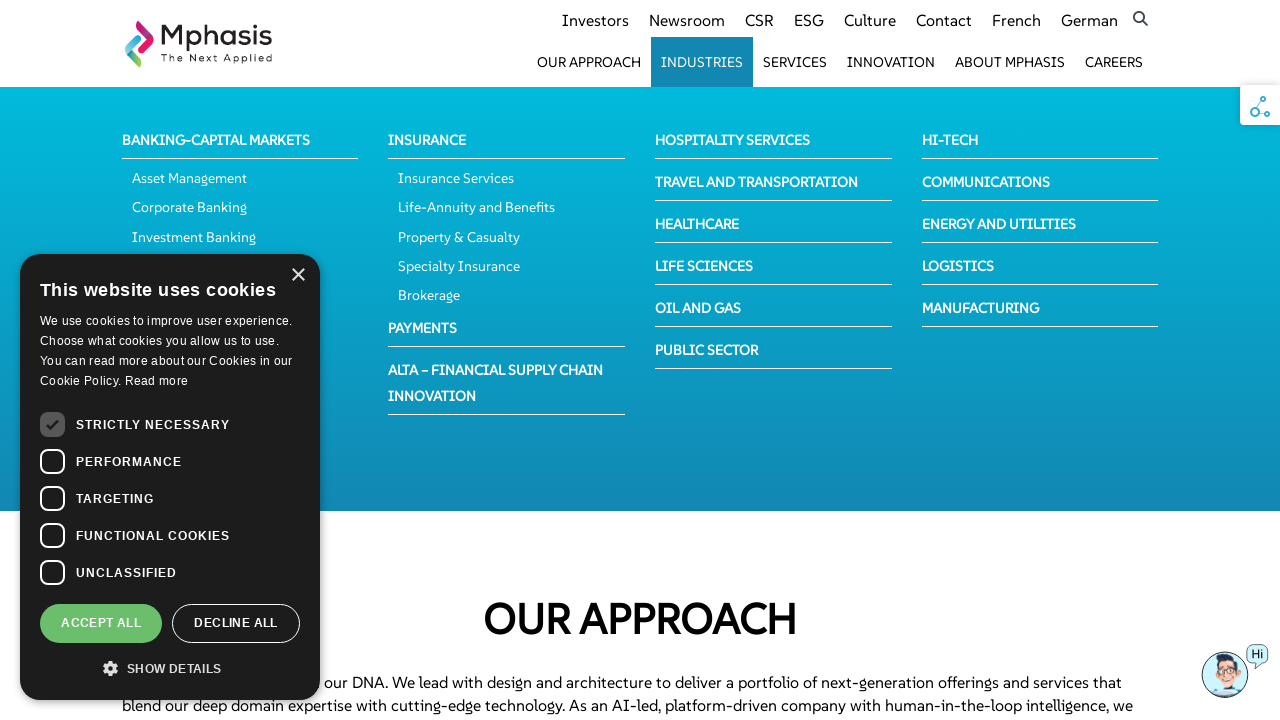

Clicked on Hospitality Services submenu item with Ctrl key to open in new tab at (732, 140) on //span[contains(text(),'Hospitality Services')]
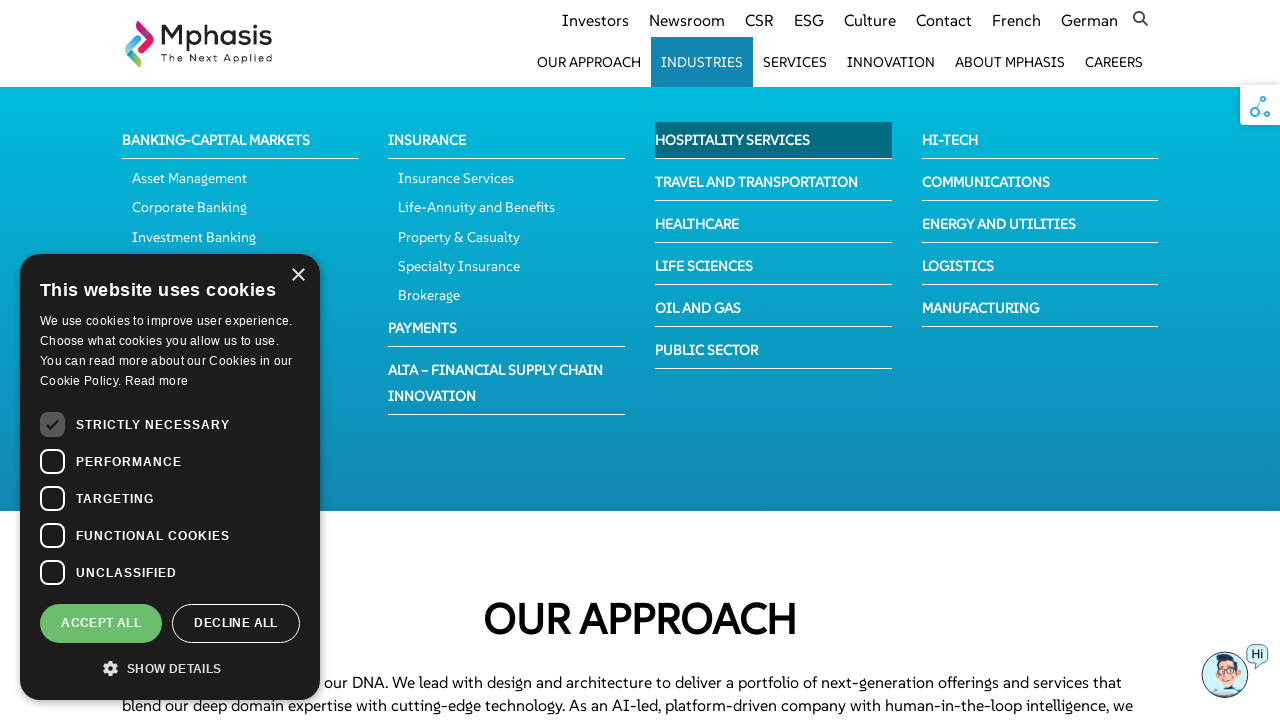

Waited for new tab to open
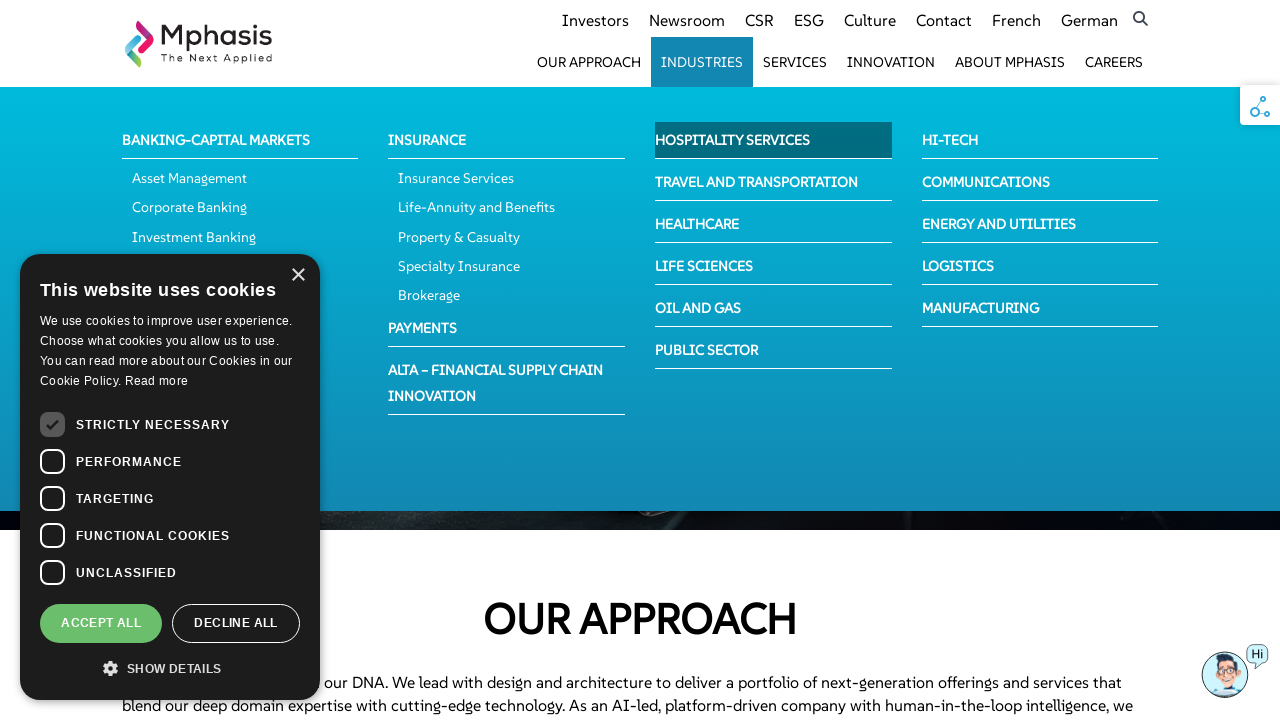

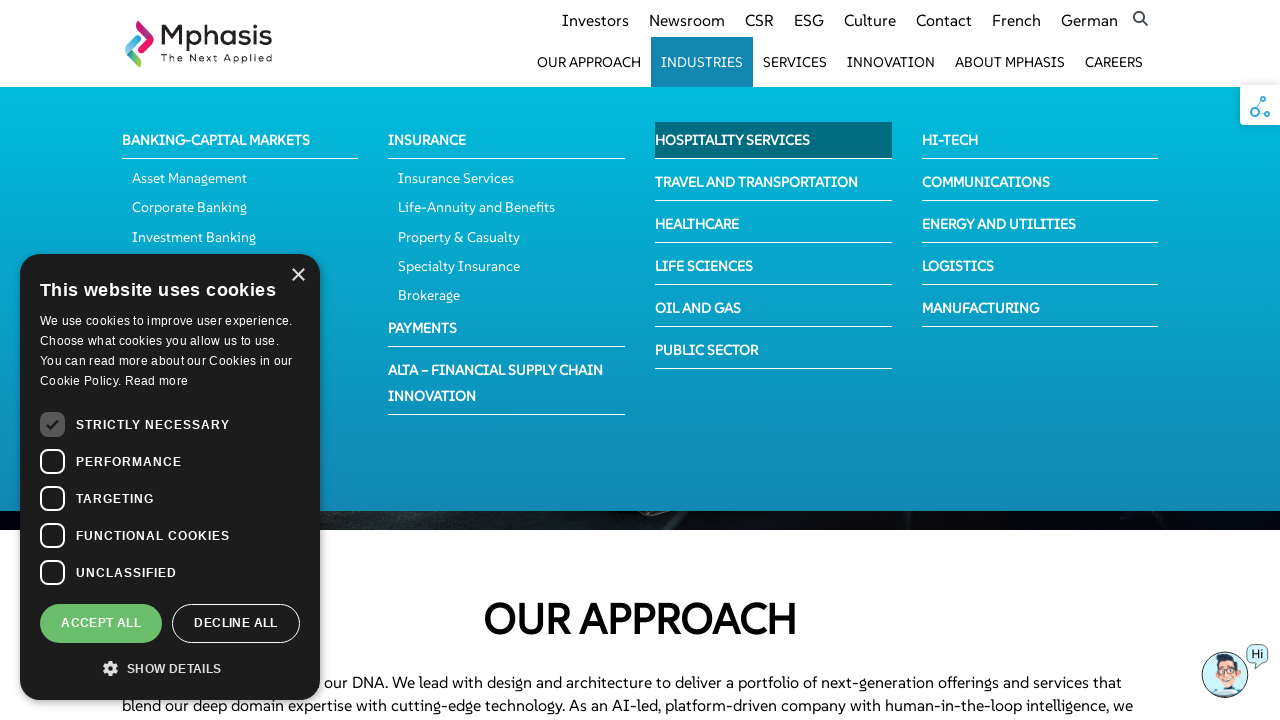